Tests select/dropdown functionality on a practice page - selecting a hero from dropdown and deselecting programming languages from a multi-select

Starting URL: https://savkk.github.io/selenium-practice/

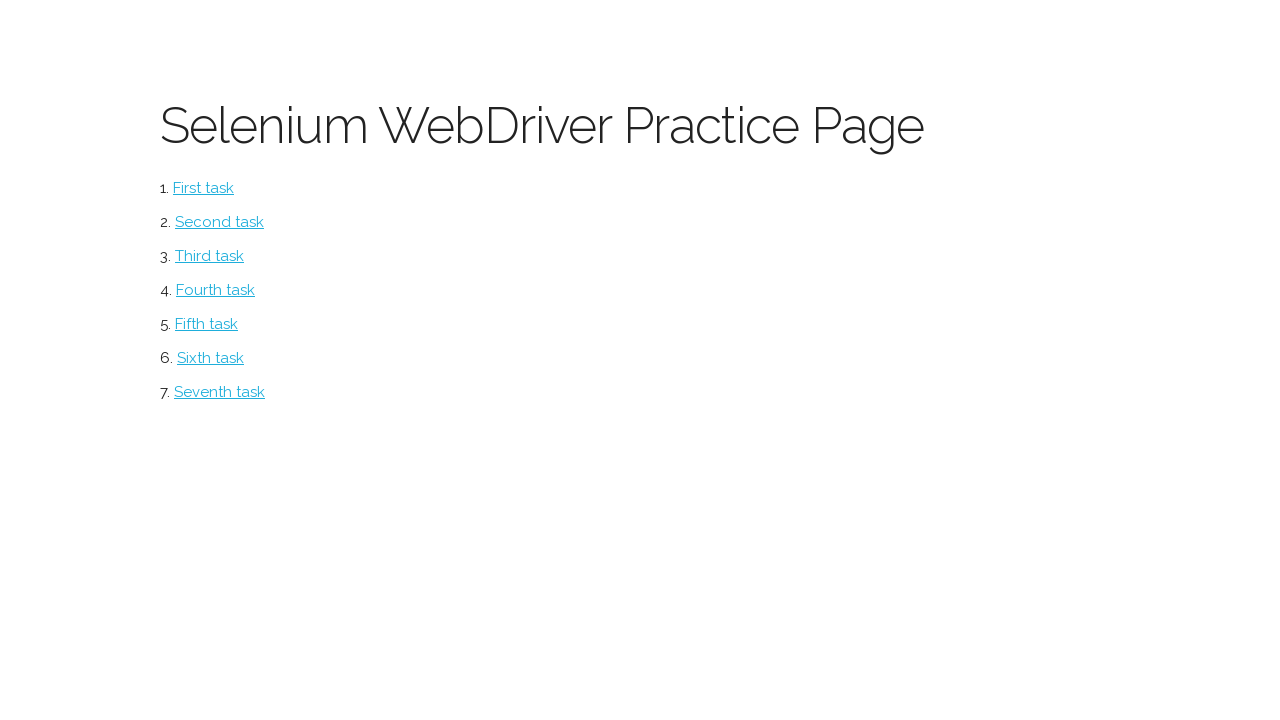

Clicked on select section link at (210, 256) on #select
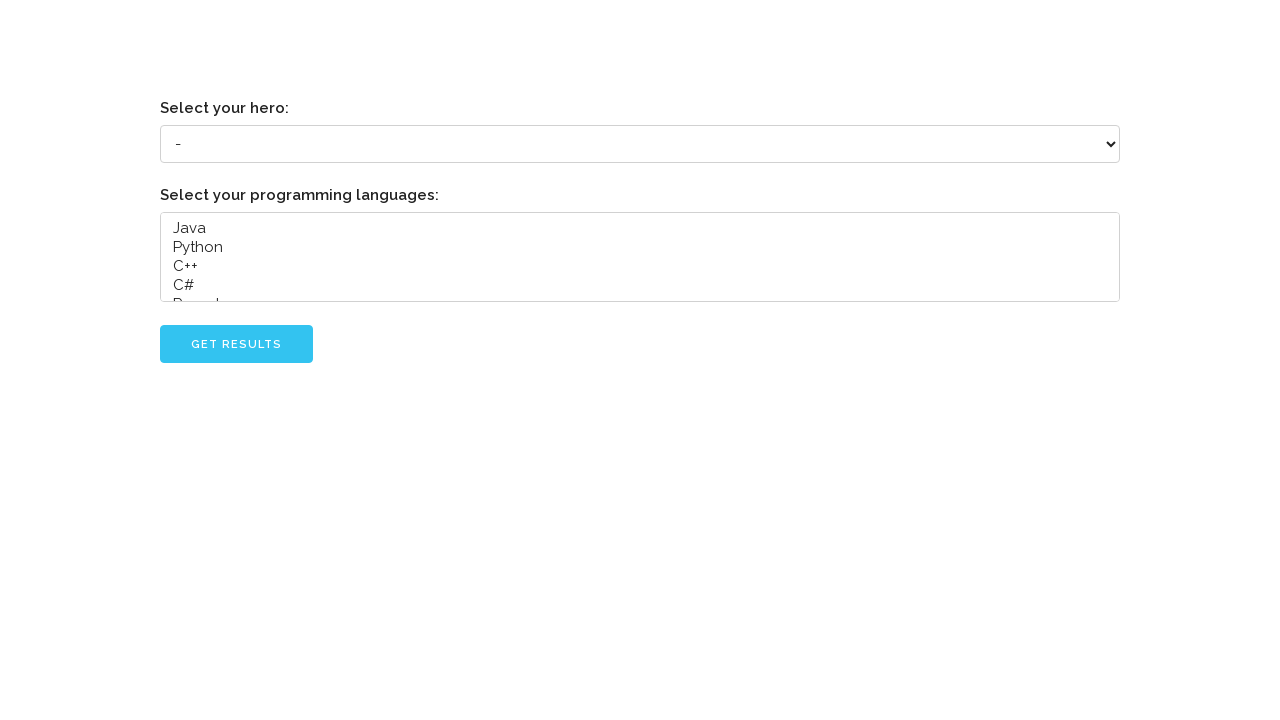

Selected 'John von Neumann' from hero dropdown on select[name='hero']
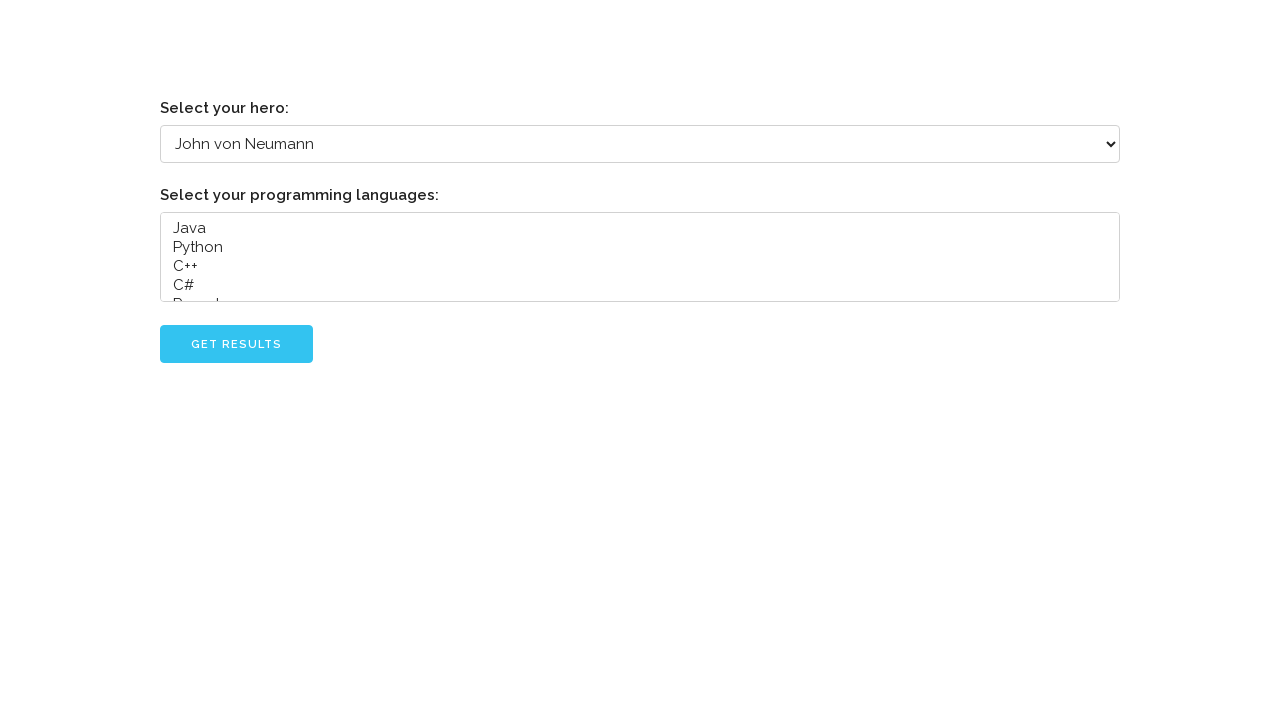

Located languages multi-select element
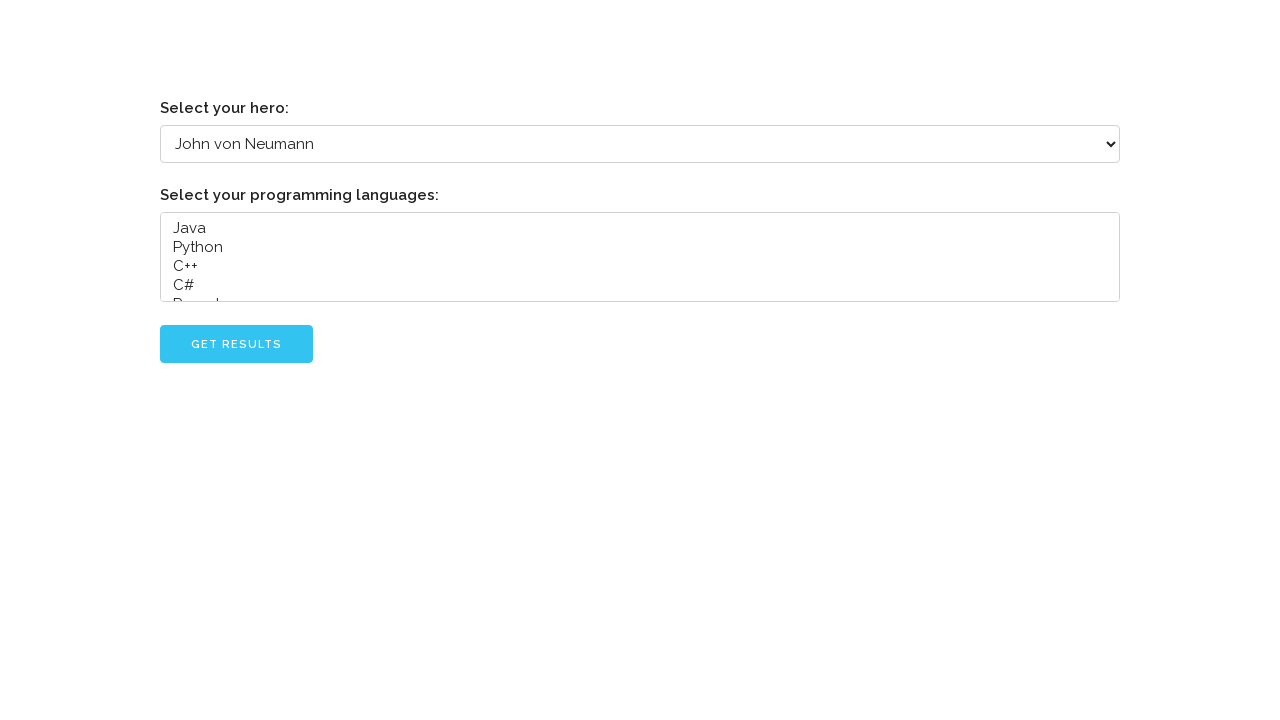

Deselected programming languages at indices 0 and 3
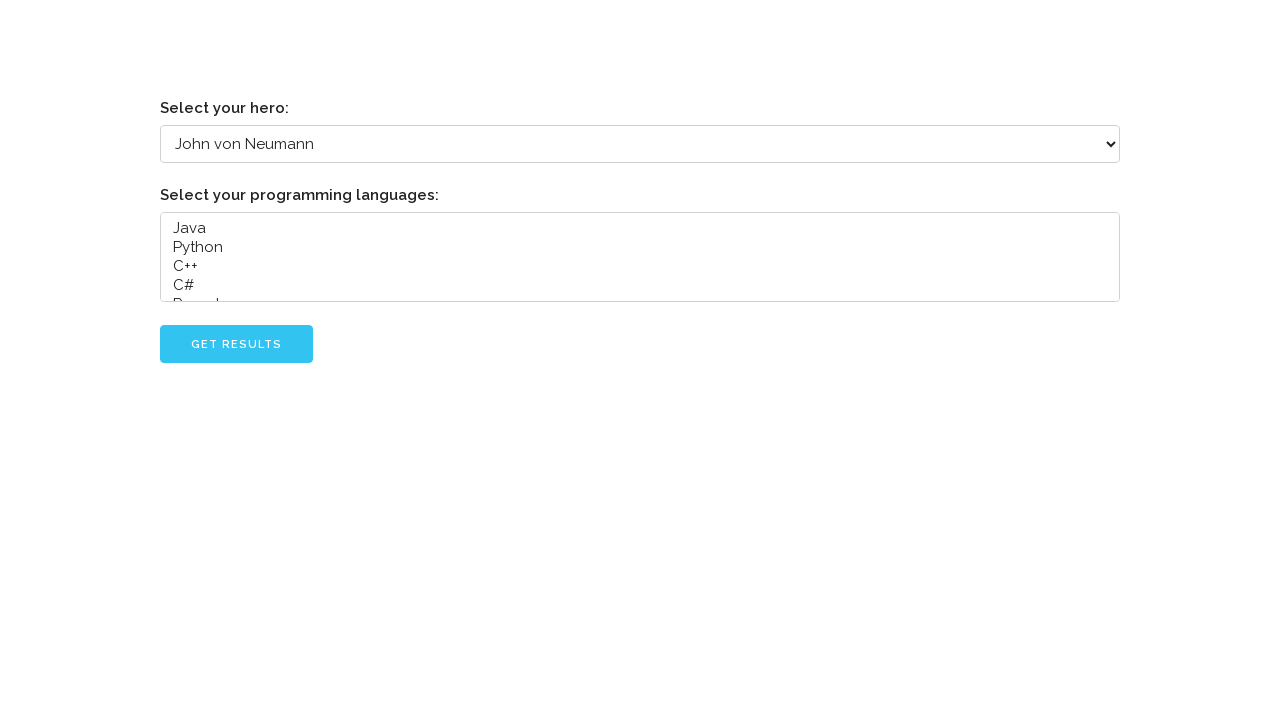

Clicked go button to submit selections at (236, 344) on #go
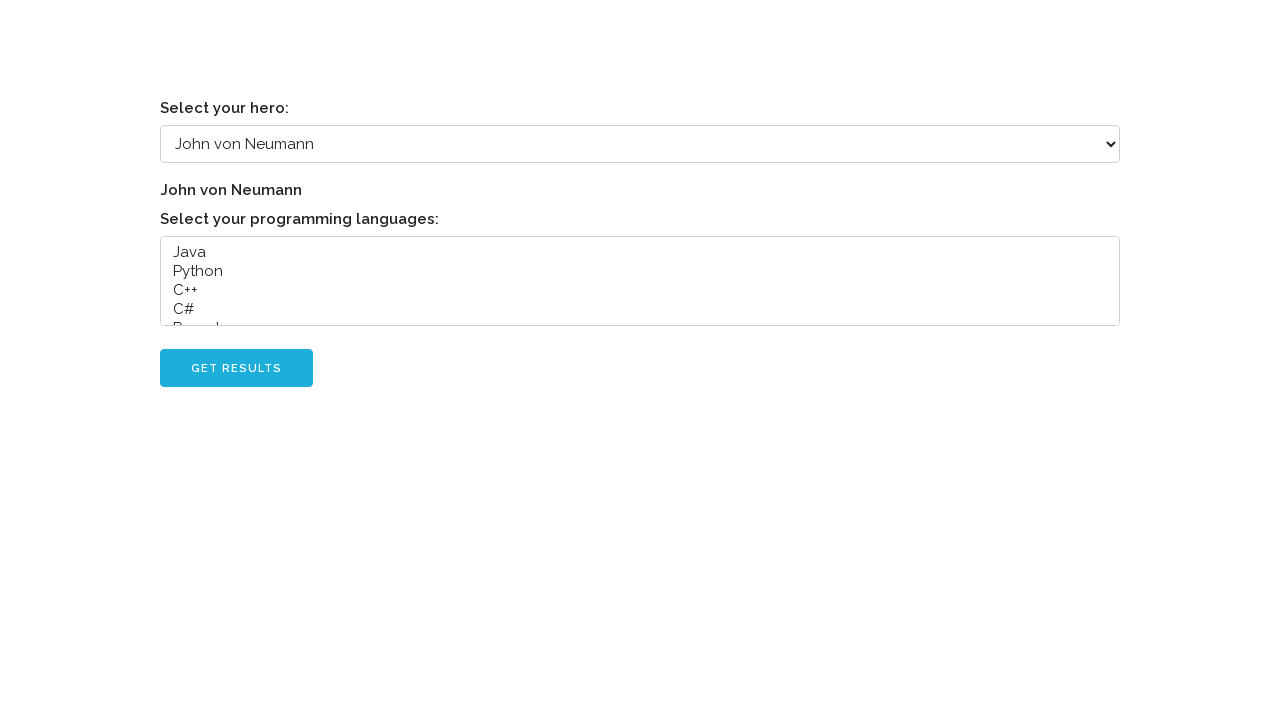

Result element appeared after form submission
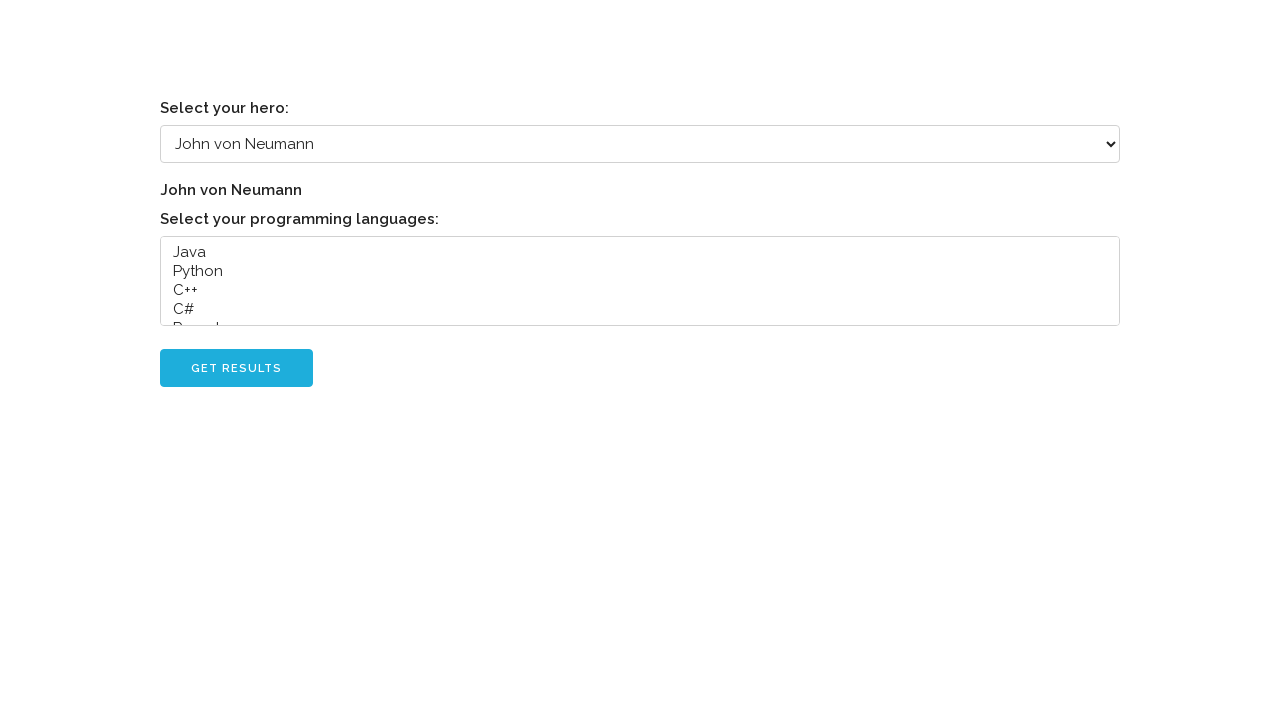

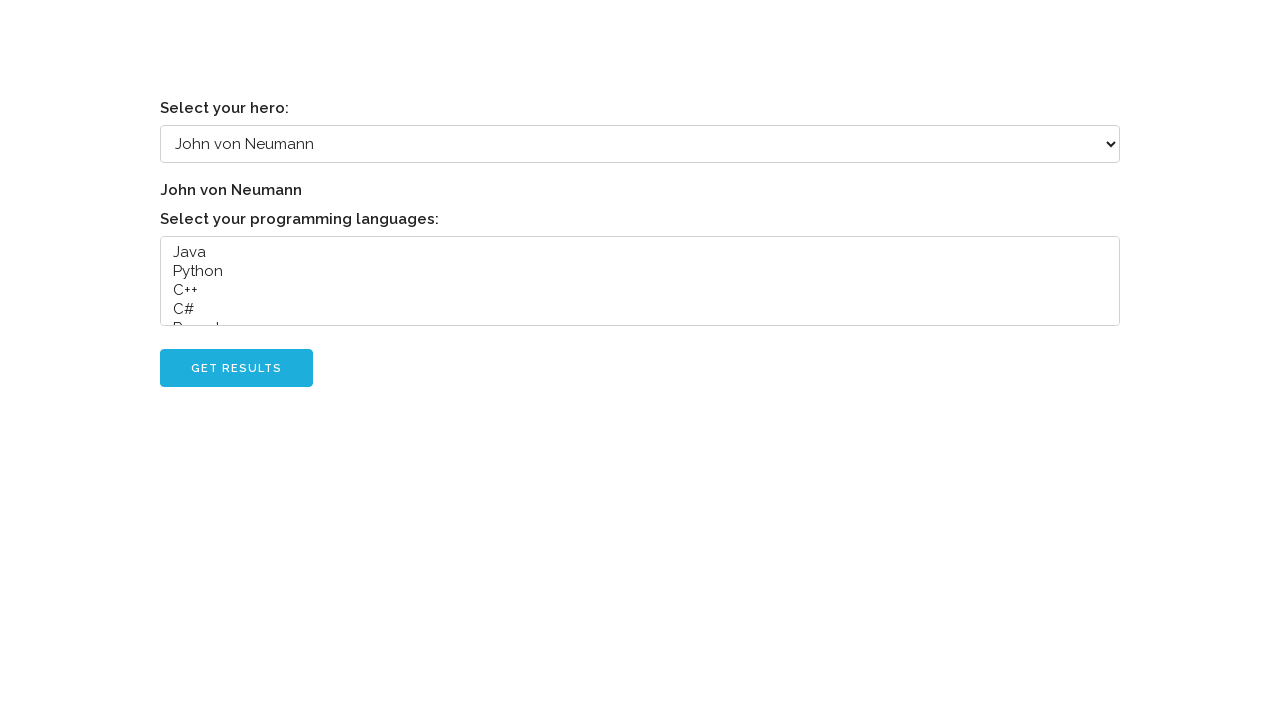